Test Checkboxes by clicking both checkbox elements on the page

Starting URL: http://the-internet.herokuapp.com/

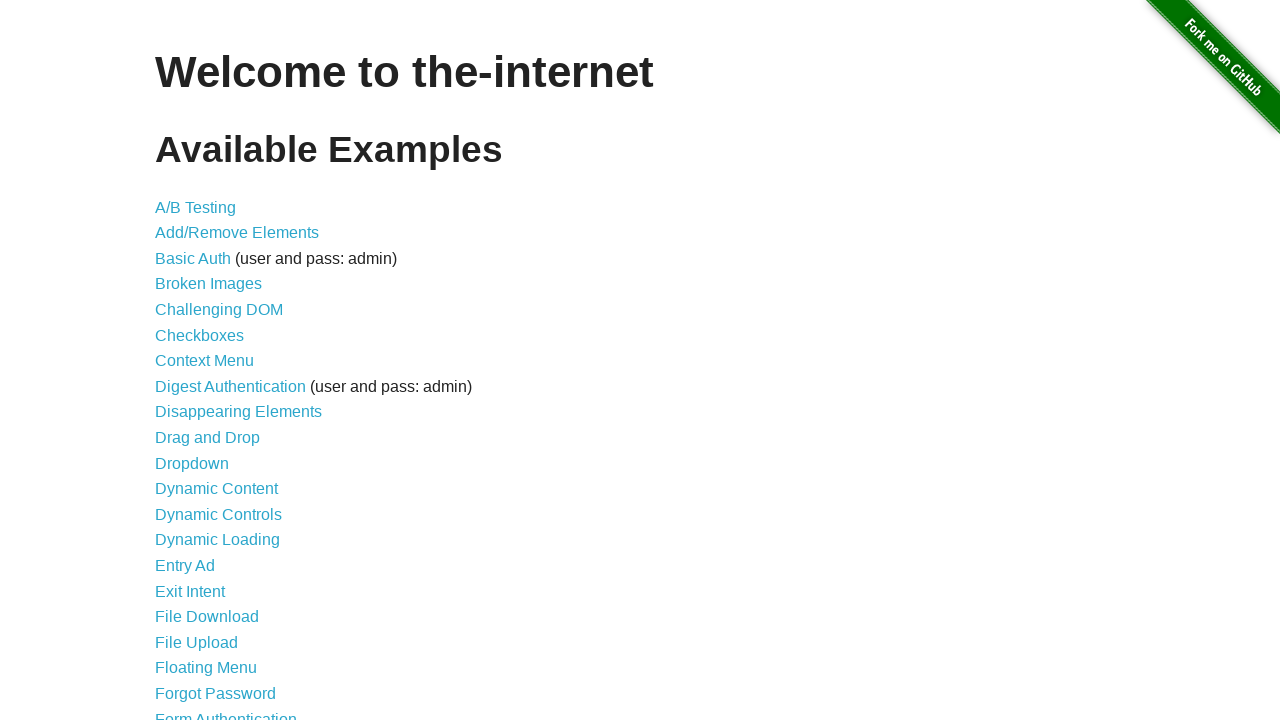

Clicked Checkboxes link at (200, 335) on xpath=//a[contains(text(),'Checkboxes')]
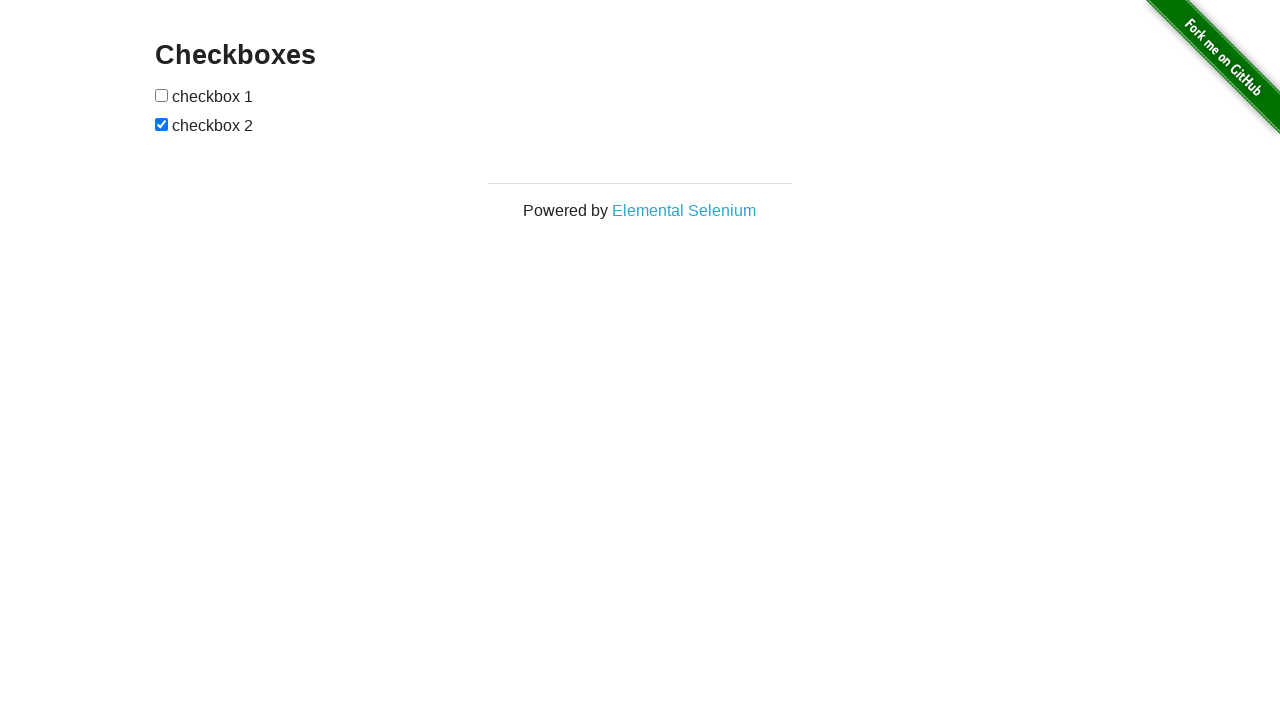

Clicked first checkbox at (162, 95) on xpath=//body/div[2]/div[1]/div[1]/form[1]/input[1]
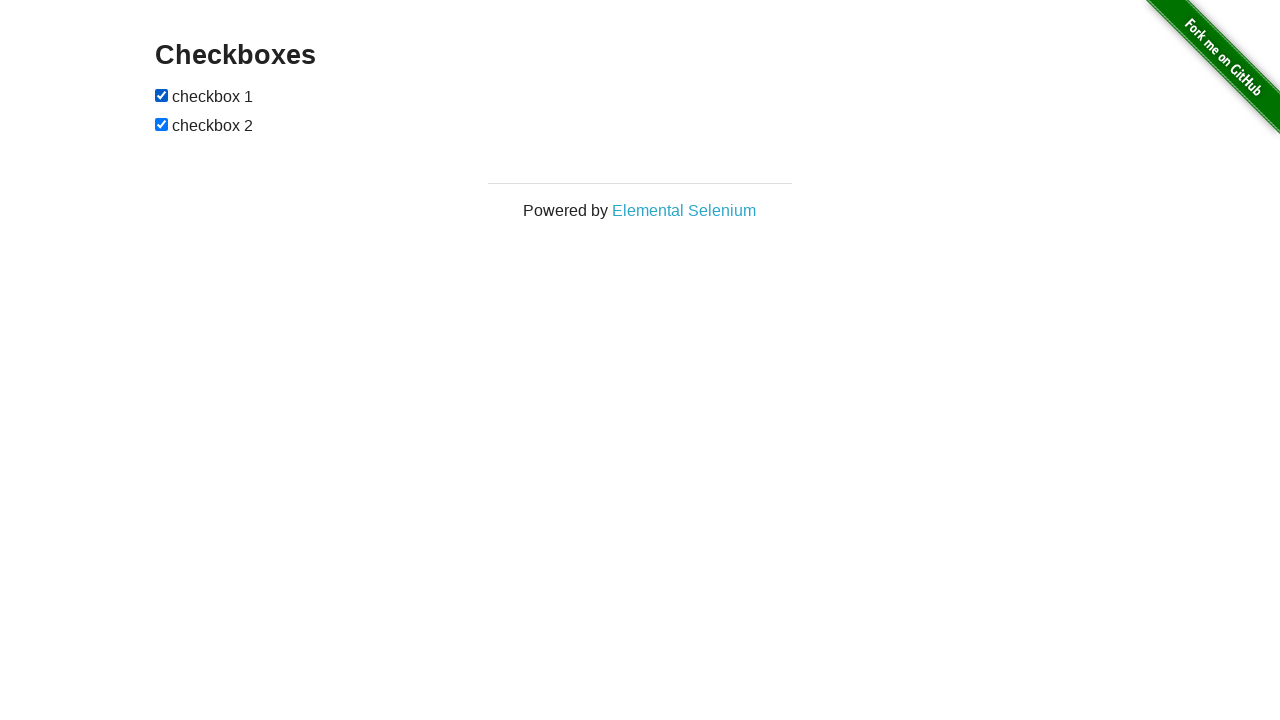

Clicked second checkbox at (162, 124) on xpath=//body/div[2]/div[1]/div[1]/form[1]/input[2]
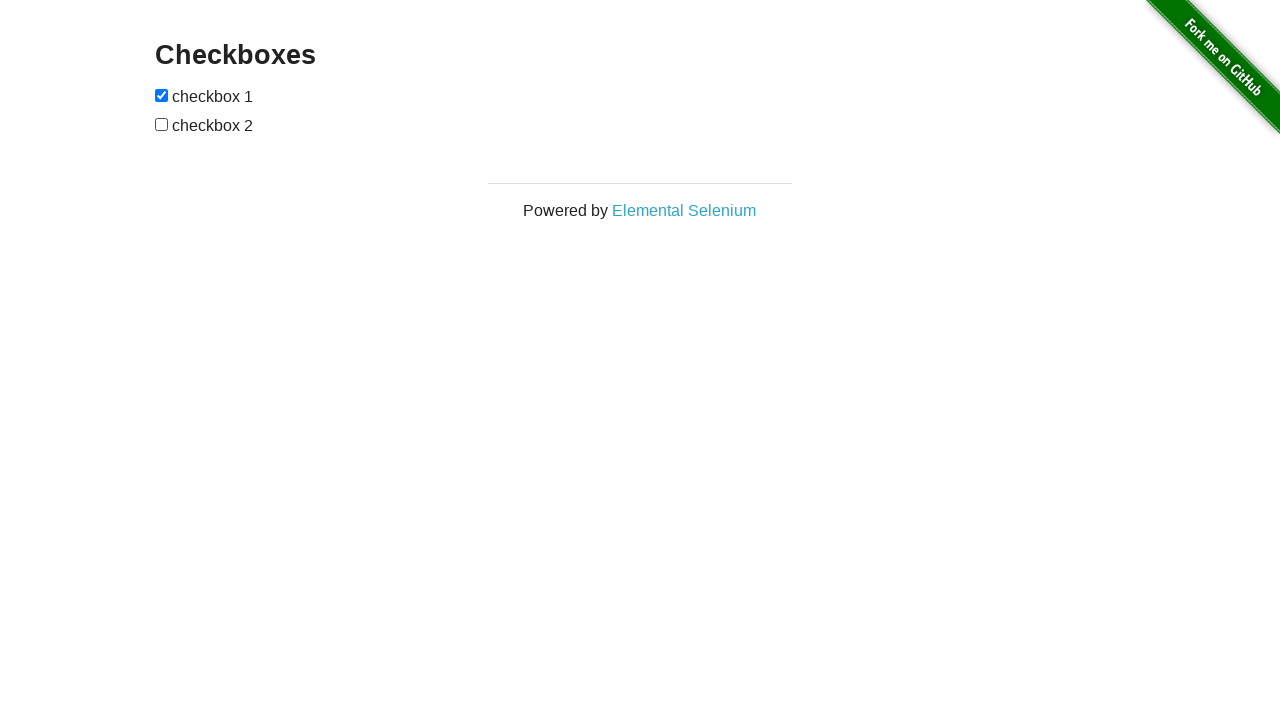

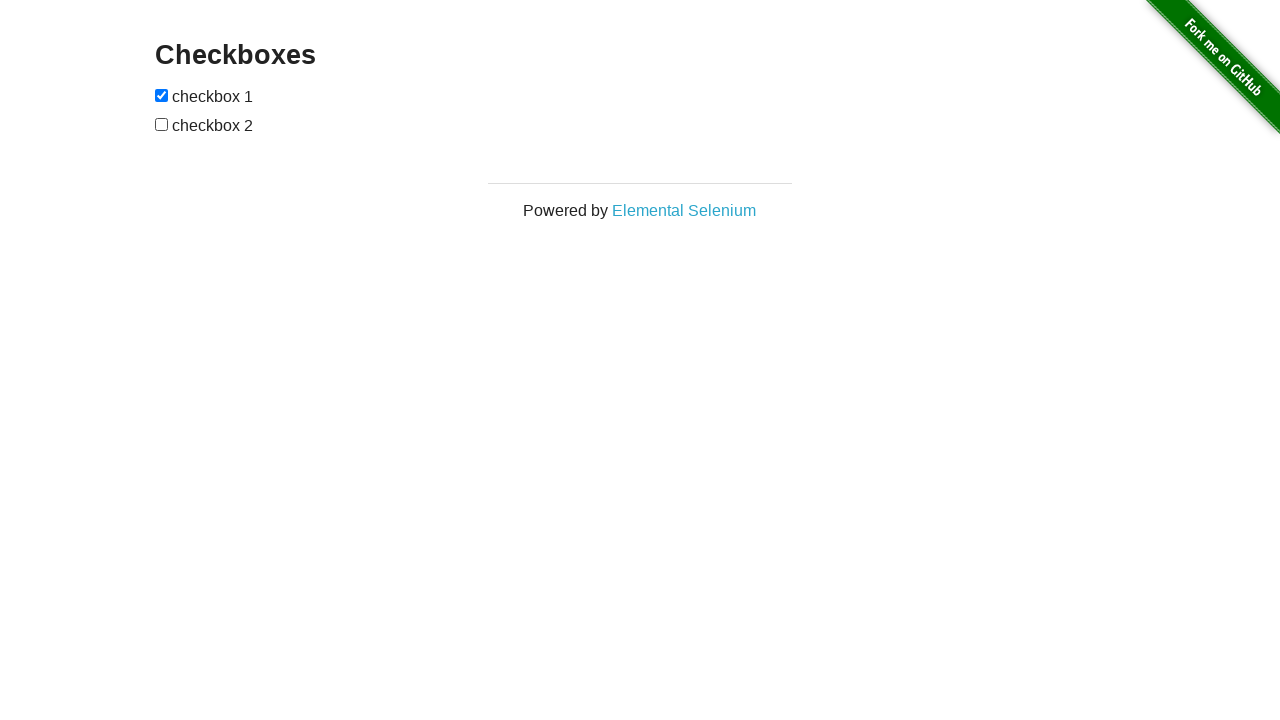